Tests hover functionality by moving the mouse over an avatar element and verifying that additional information appears

Starting URL: http://the-internet.herokuapp.com/hovers

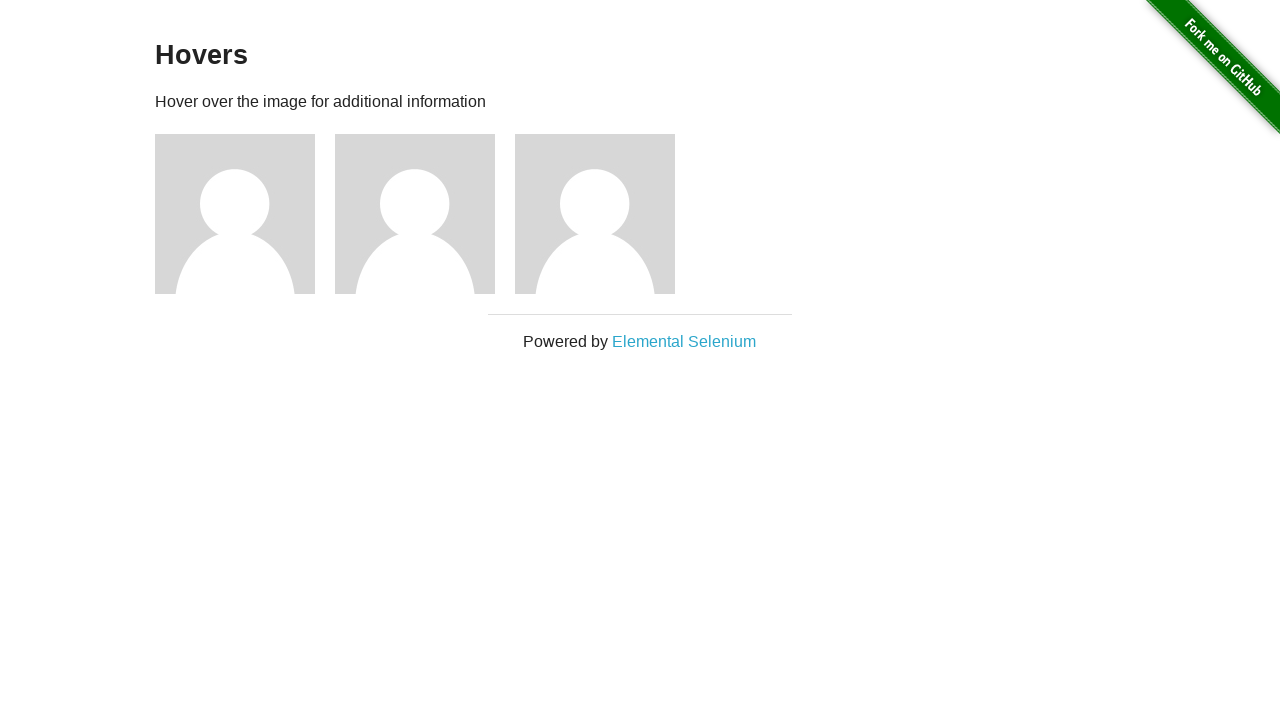

Located the first avatar element
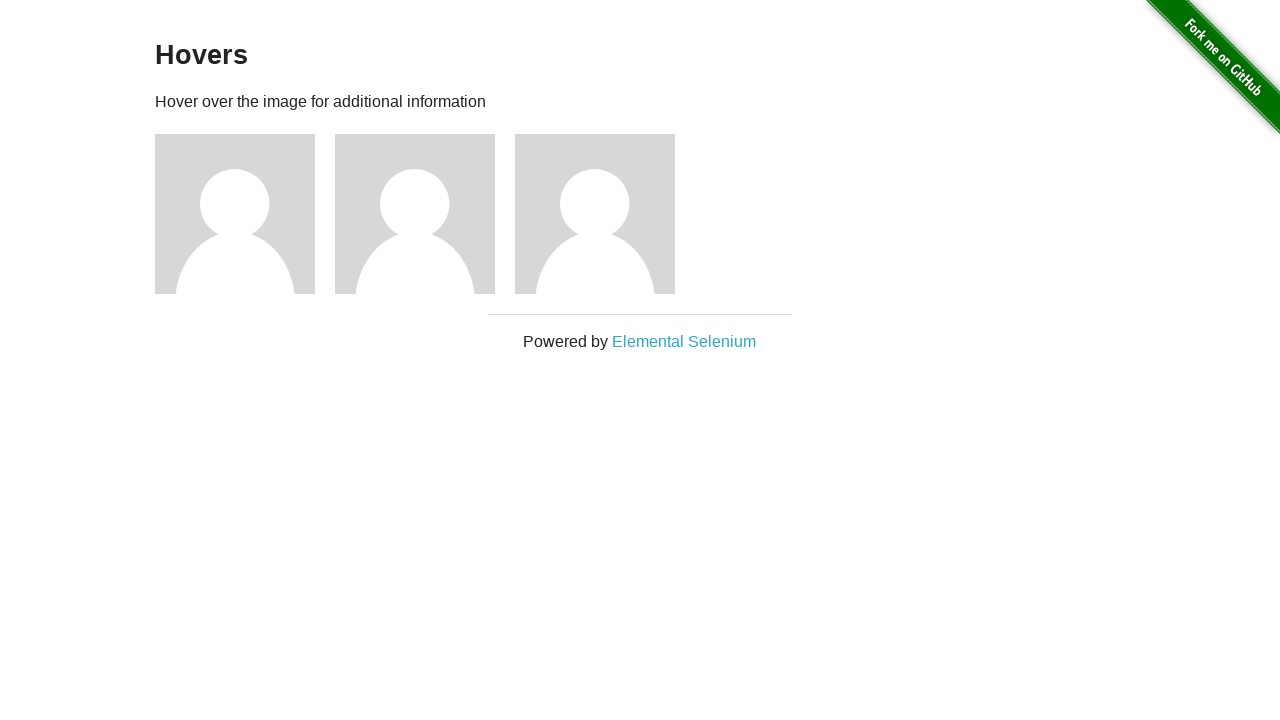

Hovered over the avatar element at (245, 214) on .figure >> nth=0
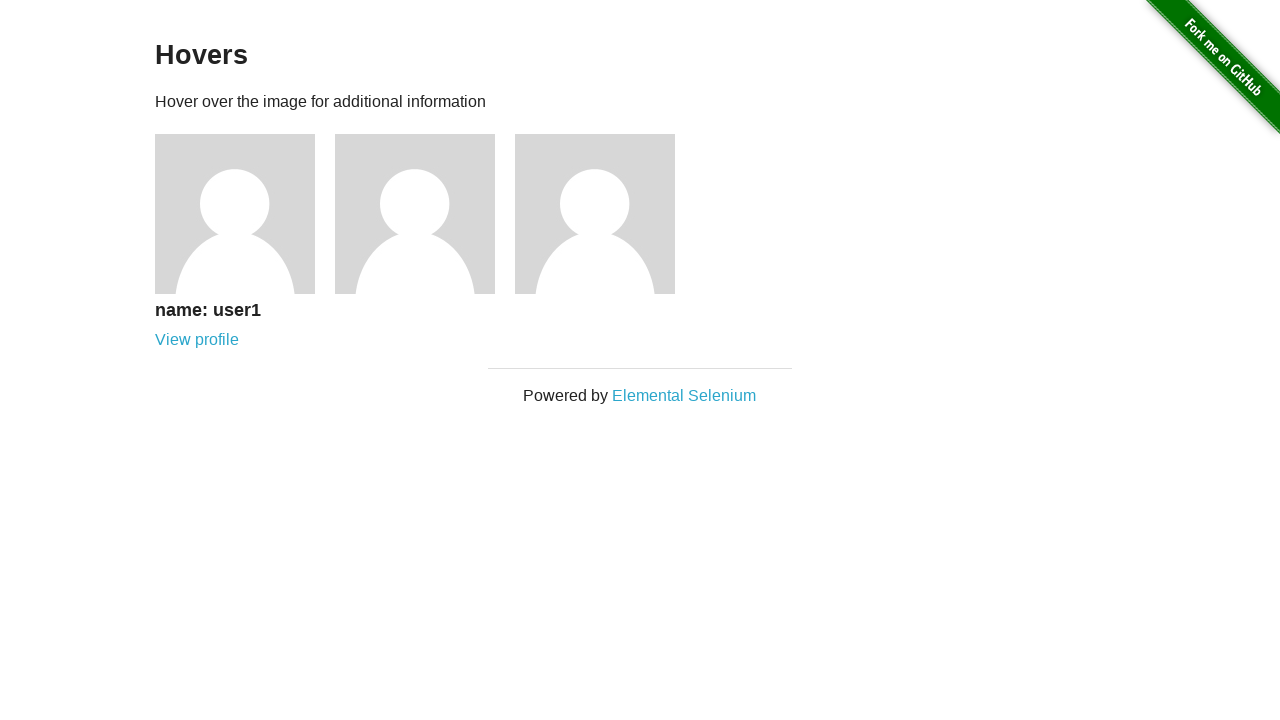

Located the caption element
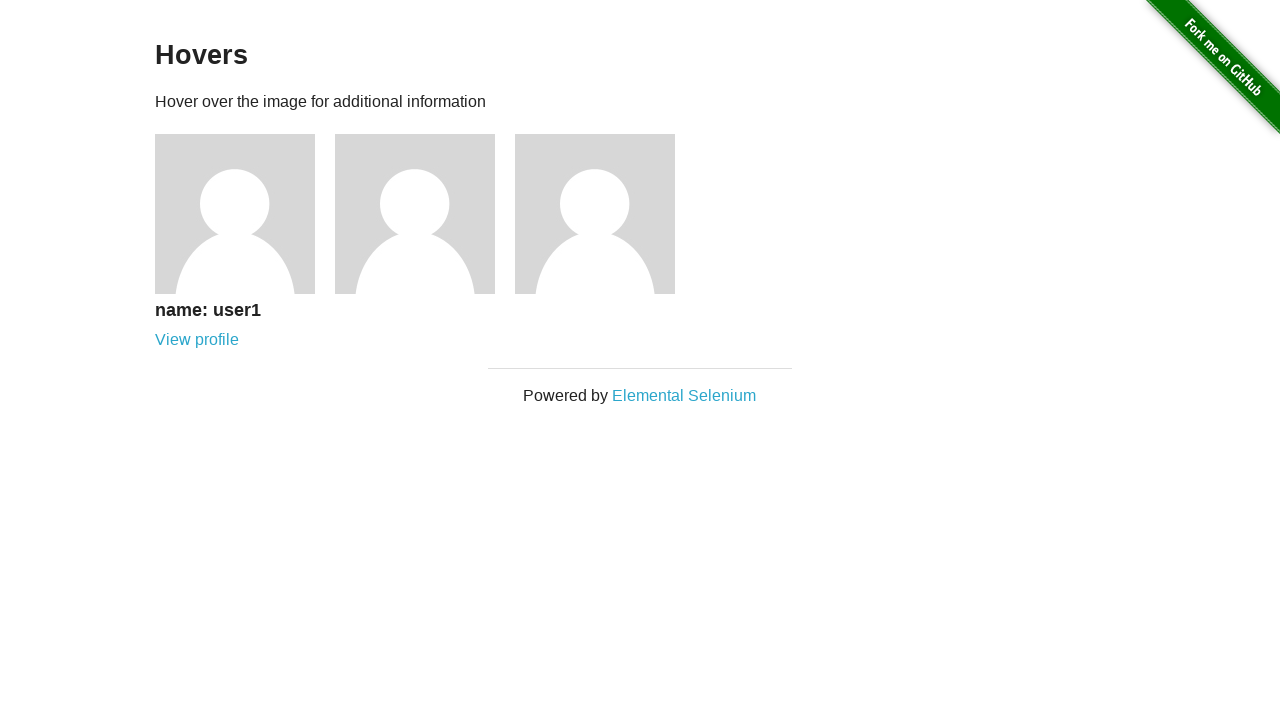

Verified that the caption is visible after hovering
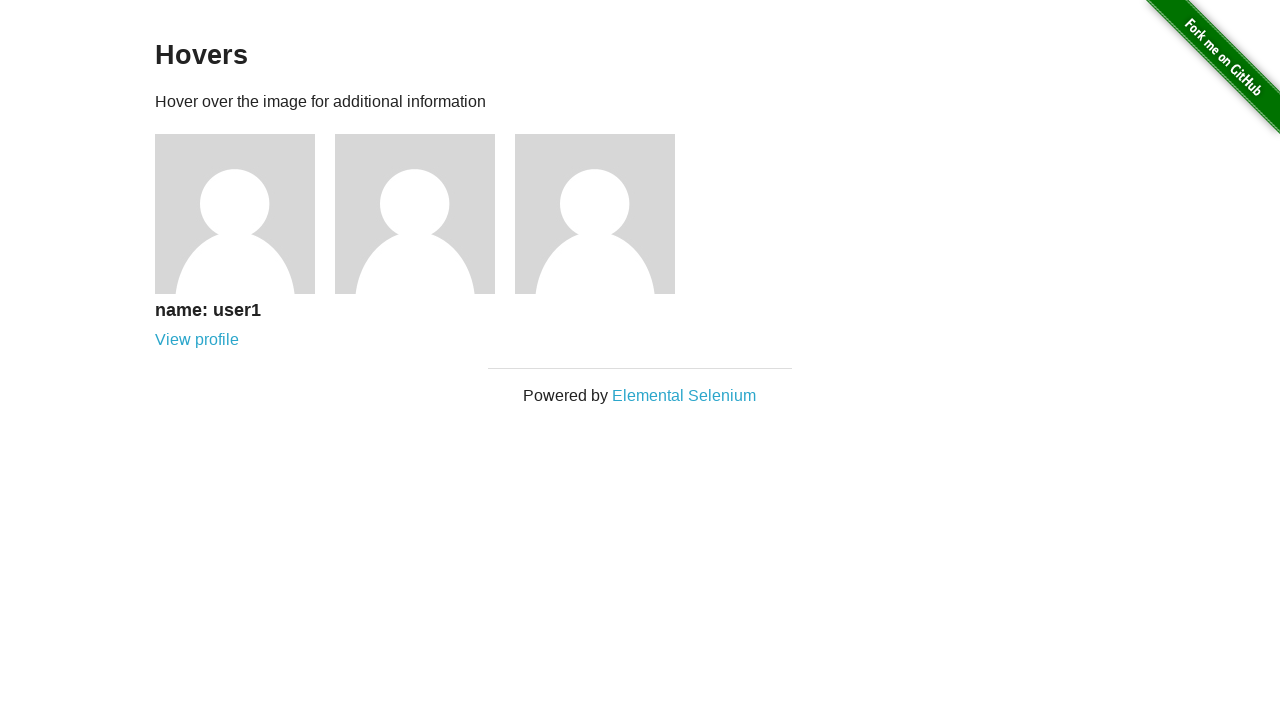

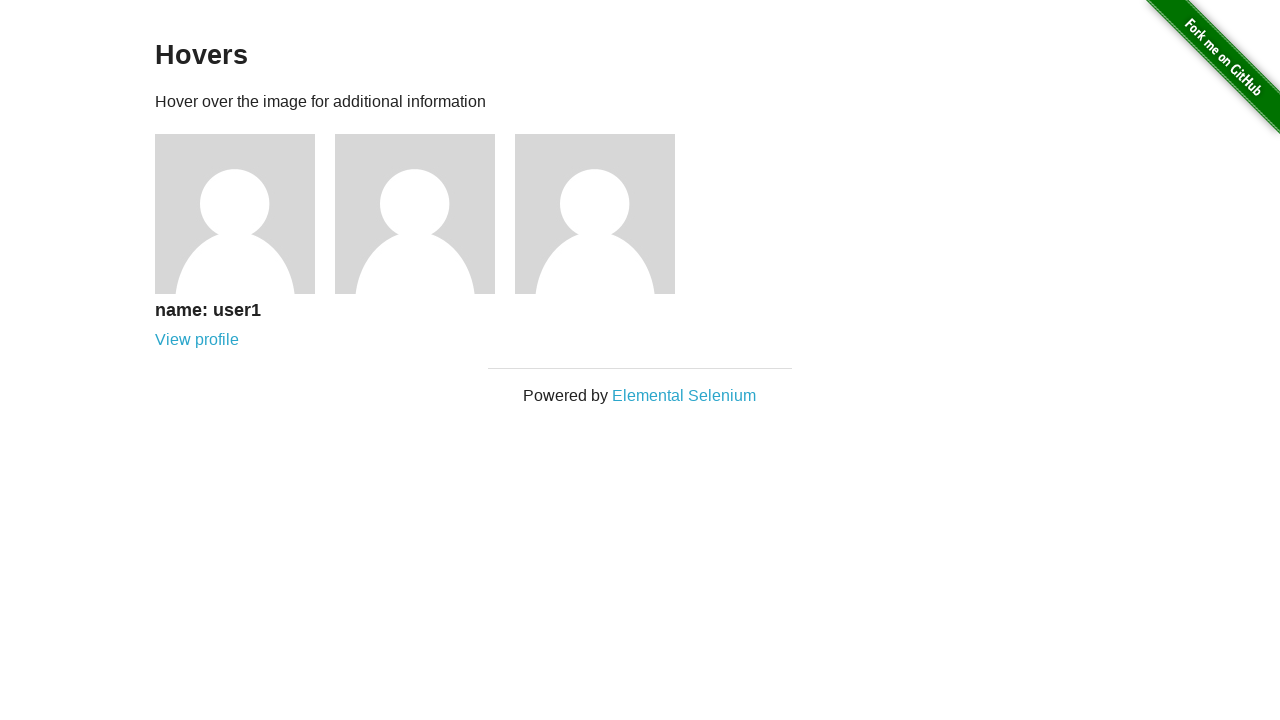